Tests product search functionality on a grocery shopping site by typing a search query, verifying the filtered product count, and adding a specific product (Cashews) to the cart.

Starting URL: https://rahulshettyacademy.com/seleniumPractise/#/

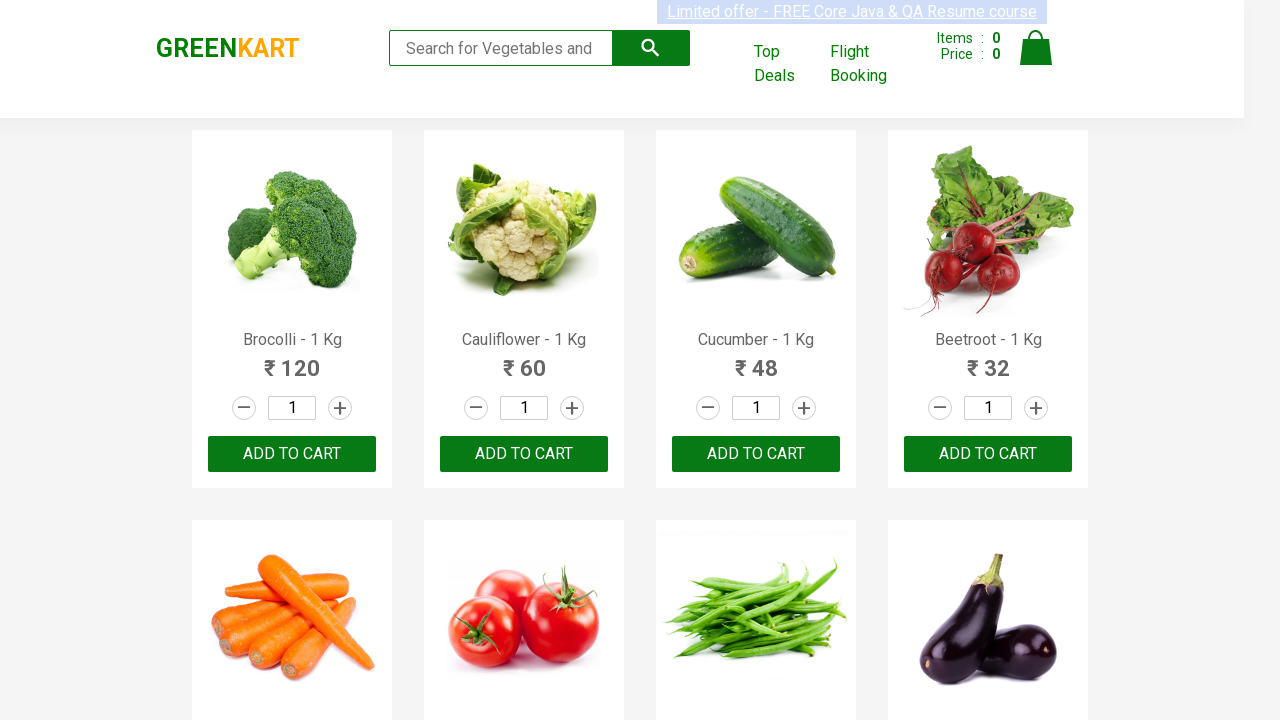

Filled search box with 'ca' to search for products on .search-keyword
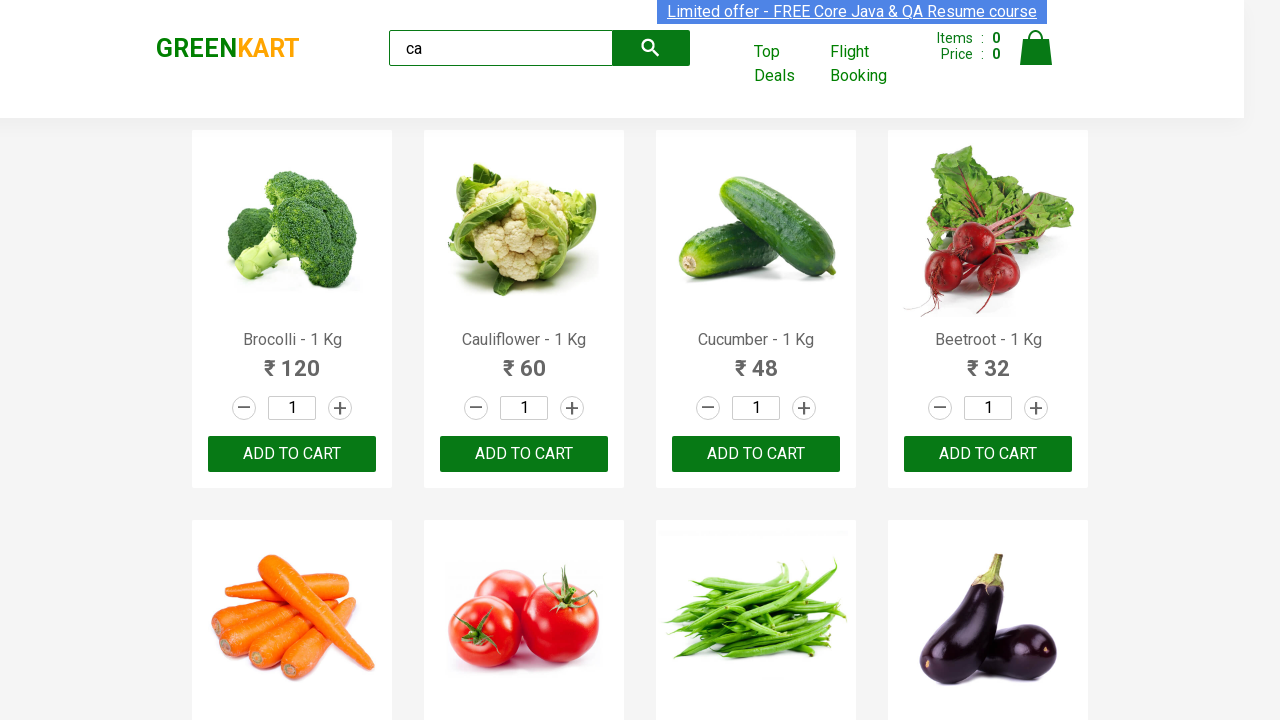

Waited 2 seconds for products to filter
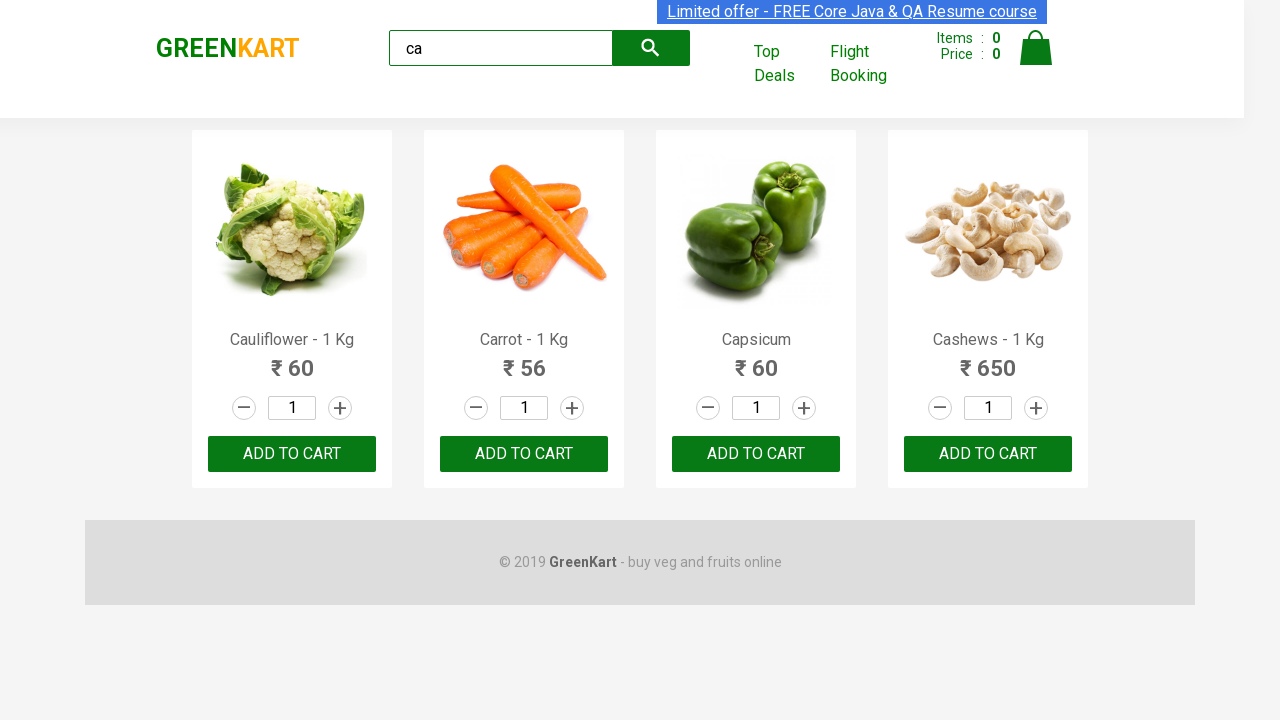

Verified that 4 products are visible after filtering
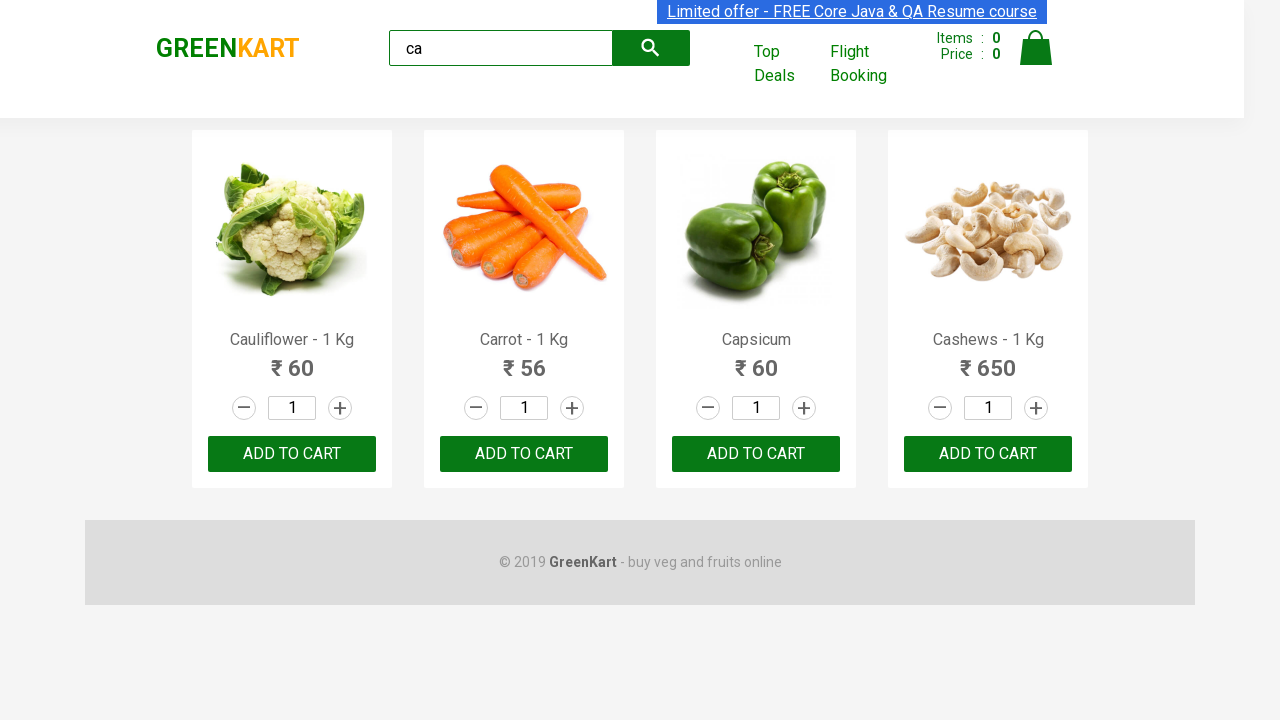

Located all 4 products on the page
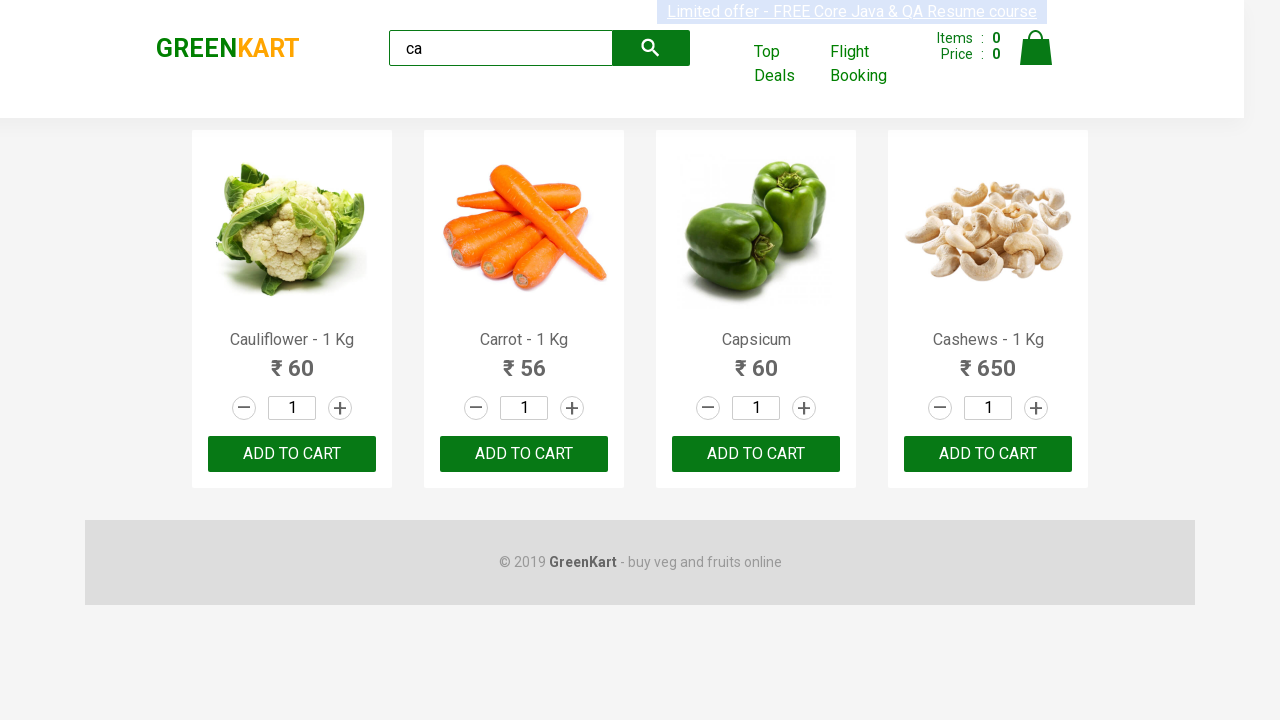

Retrieved product name: Cauliflower - 1 Kg
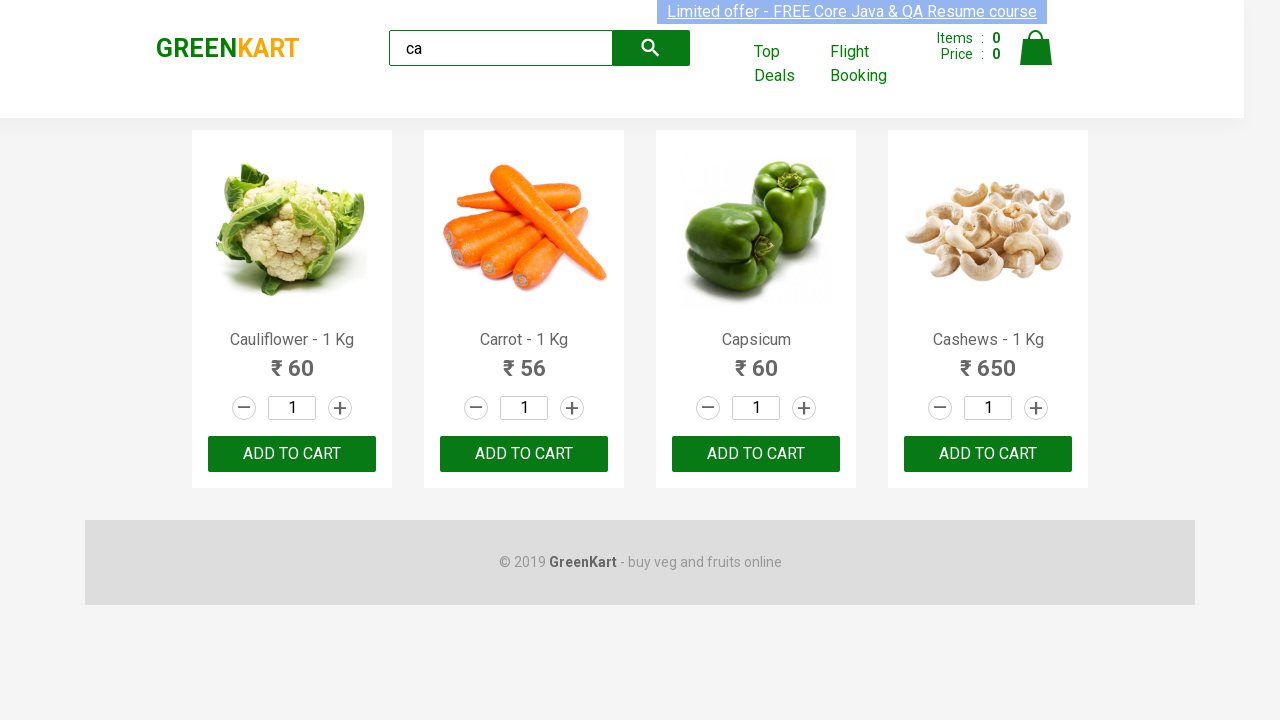

Retrieved product name: Carrot - 1 Kg
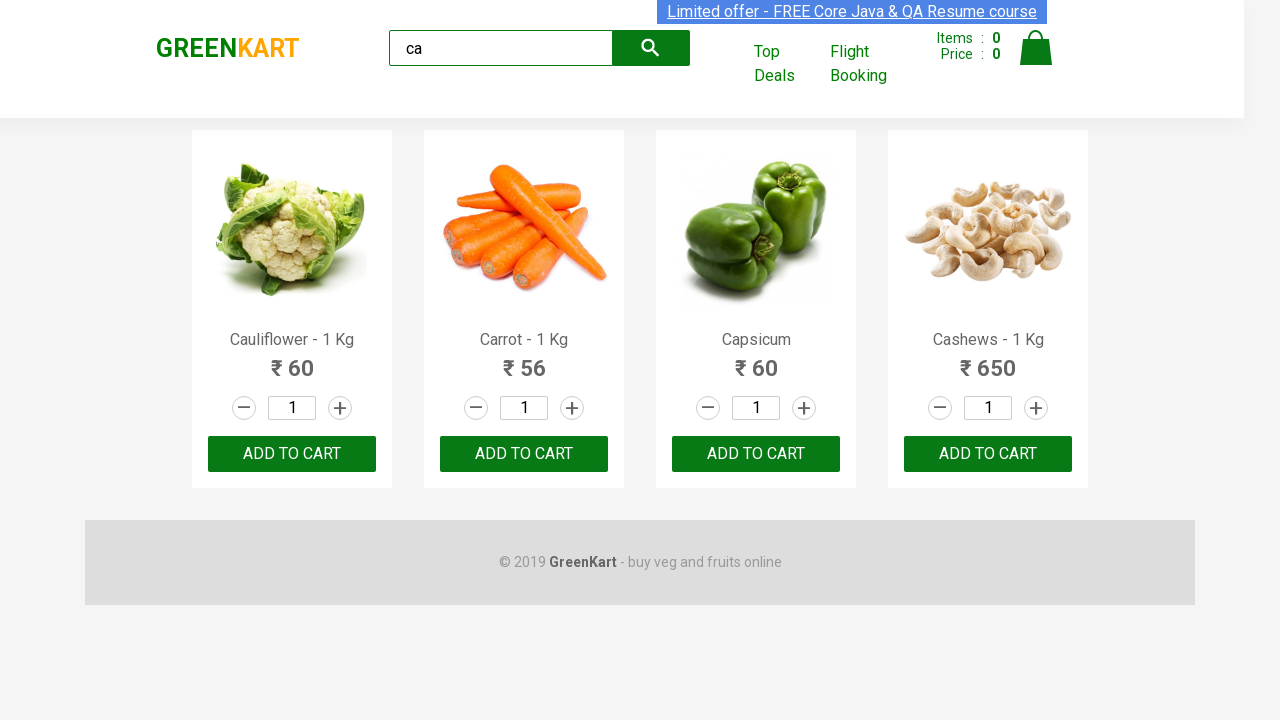

Retrieved product name: Capsicum
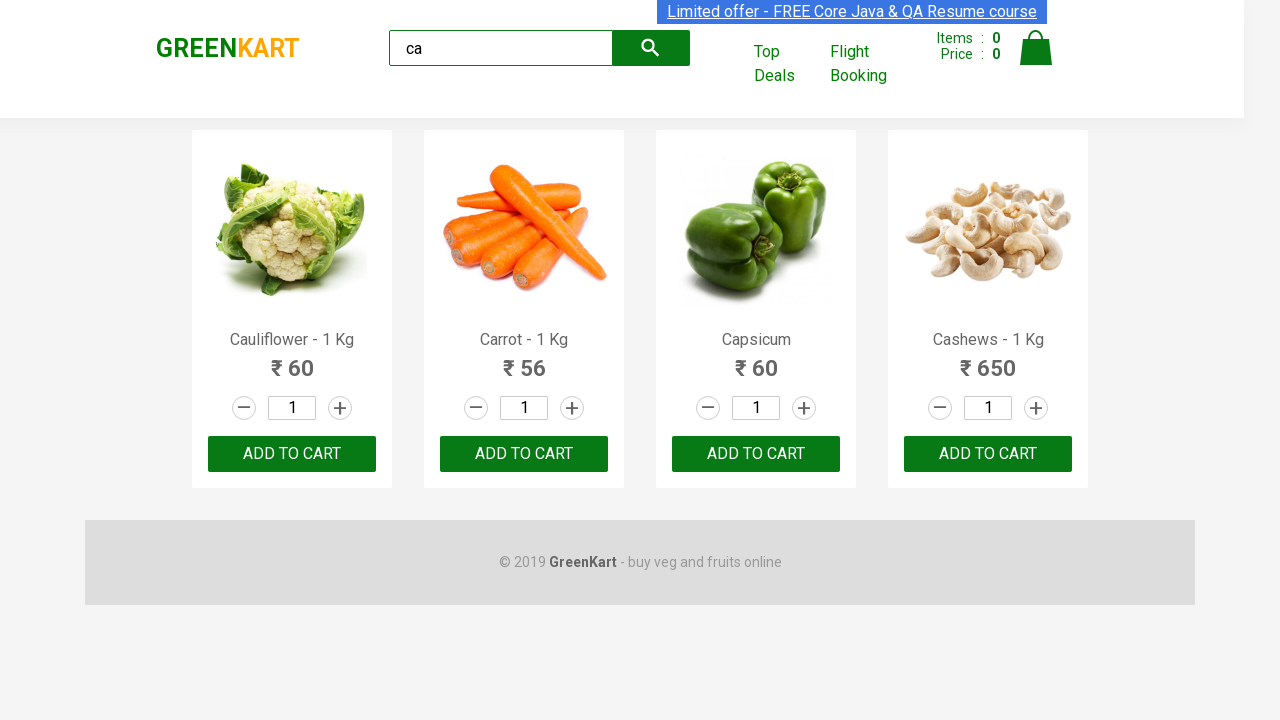

Retrieved product name: Cashews - 1 Kg
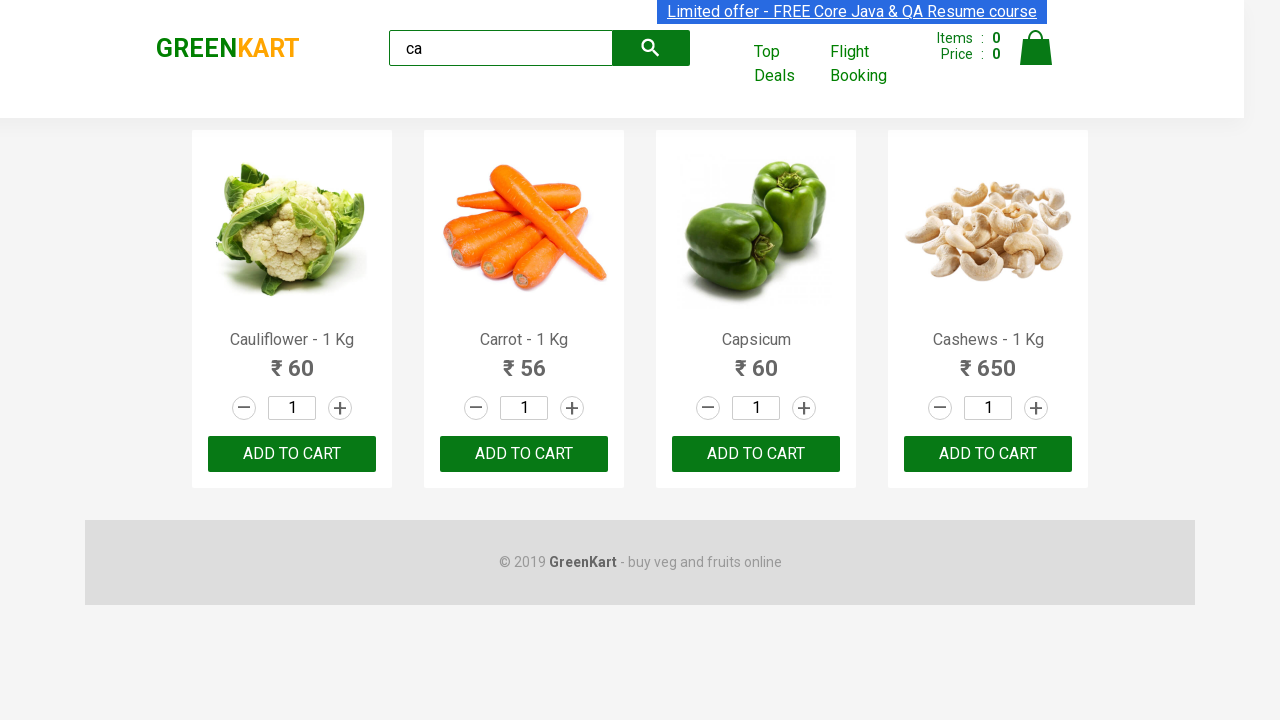

Clicked add to cart button for Cashews product at (988, 454) on .products .product >> nth=3 >> button
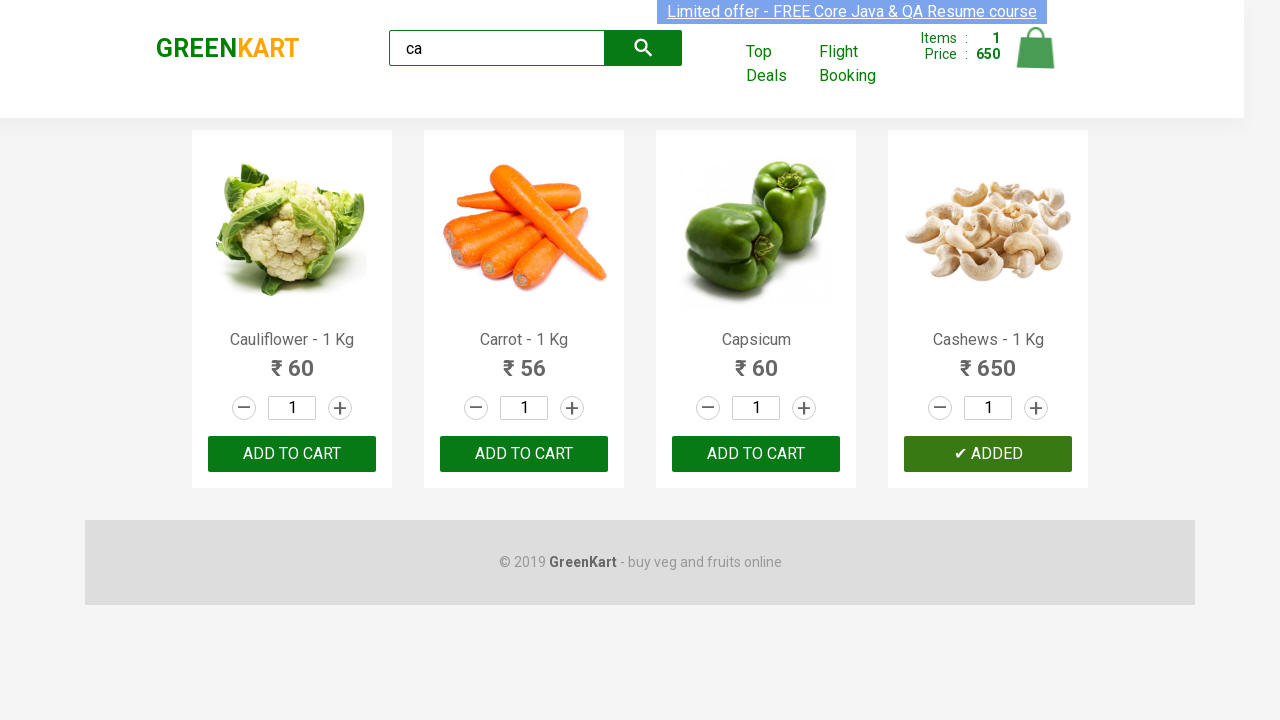

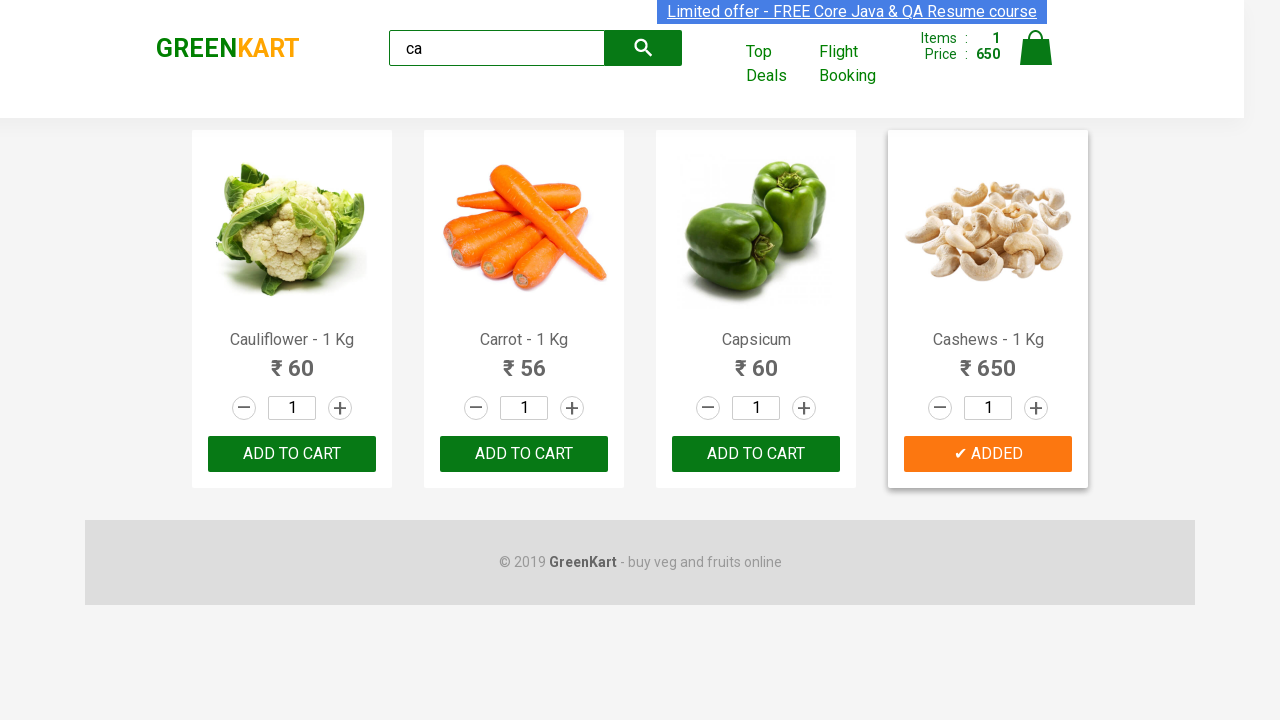